Verifies that the button value matches "this is Also a Button" when compared case-insensitively

Starting URL: https://acctabootcamp.github.io/site/examples/locators

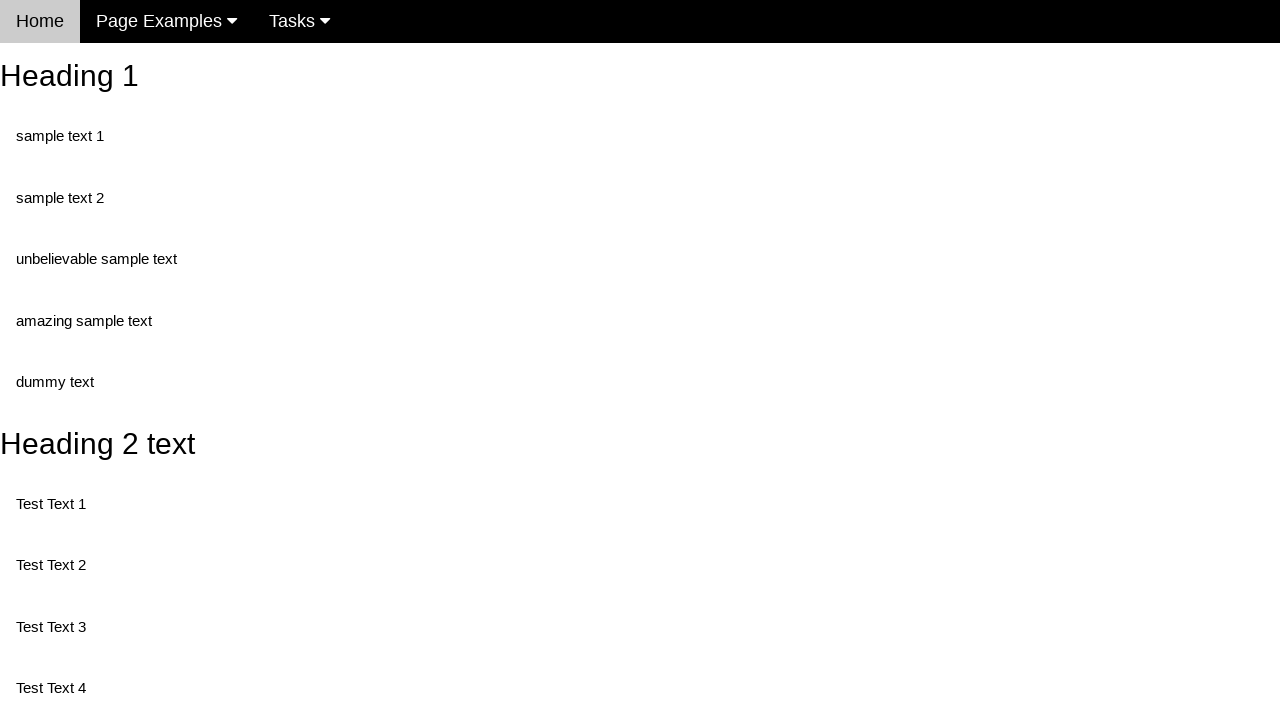

Navigated to locators example page
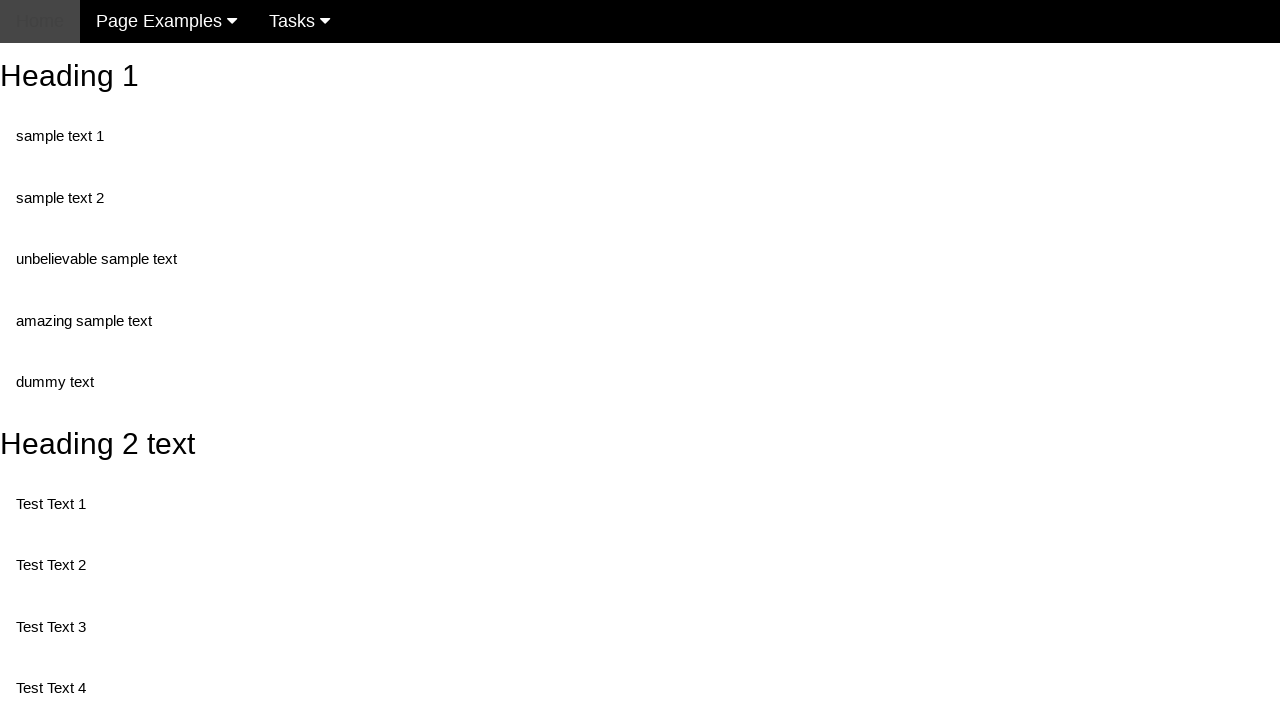

Retrieved button value attribute from element with id 'buttonId'
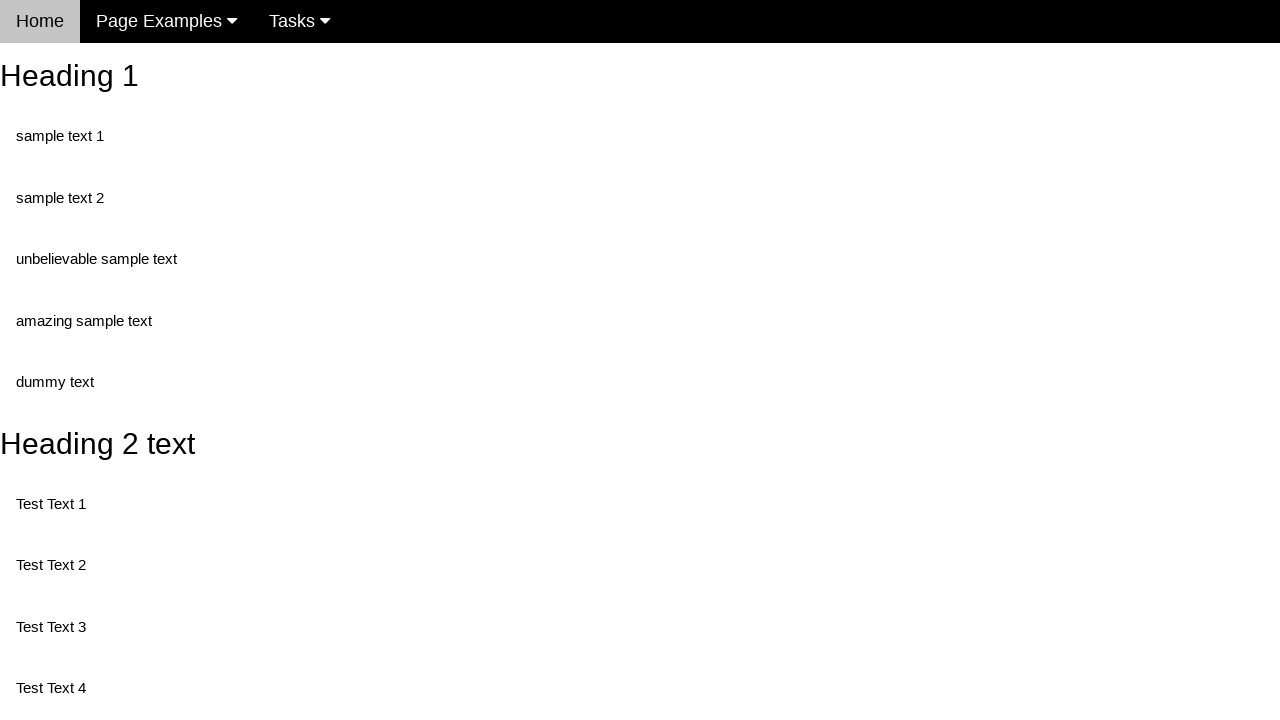

Verified button value matches 'this is Also a Button' (case-insensitive)
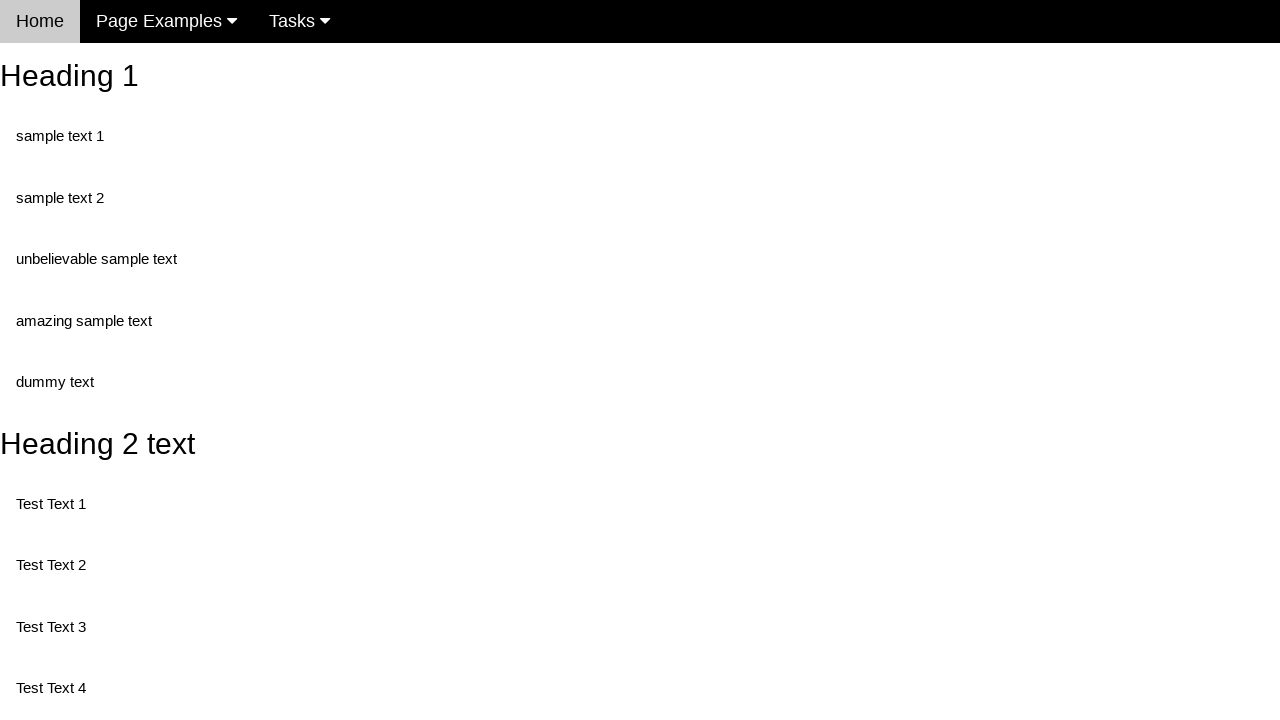

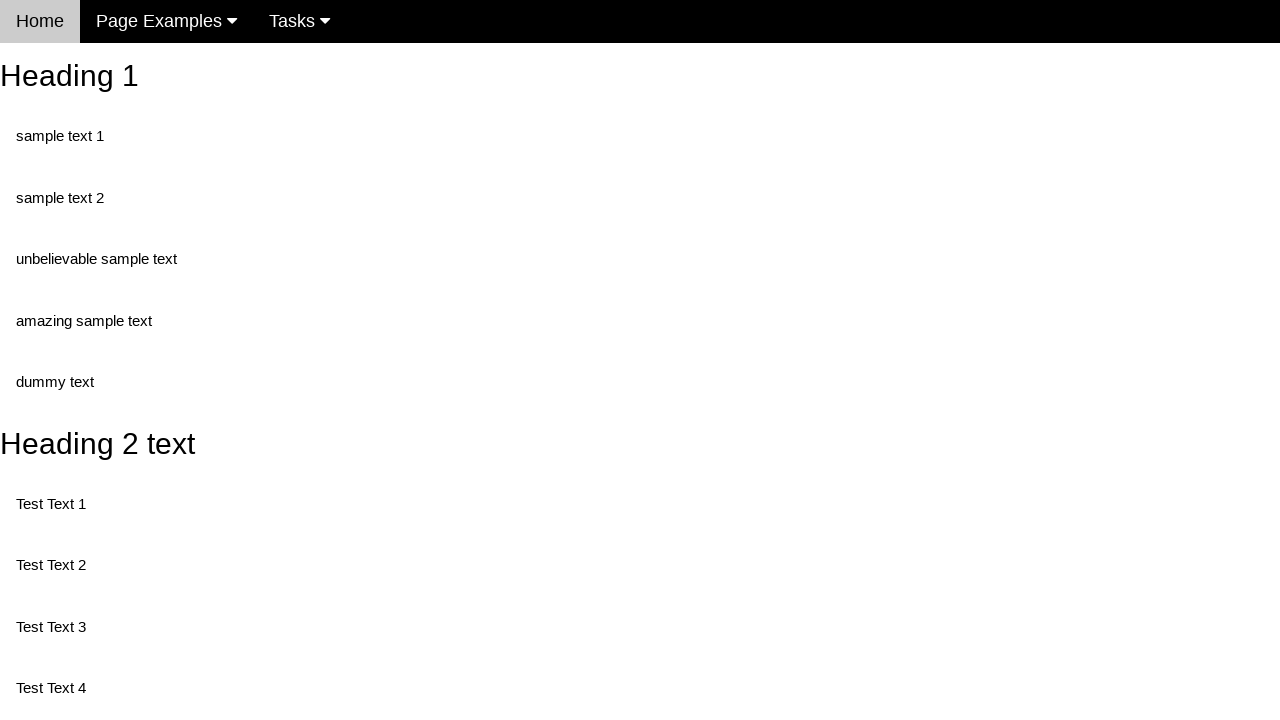